Tests drag and drop functionality by dragging an element from source to target location within an iframe

Starting URL: https://jqueryui.com/droppable/

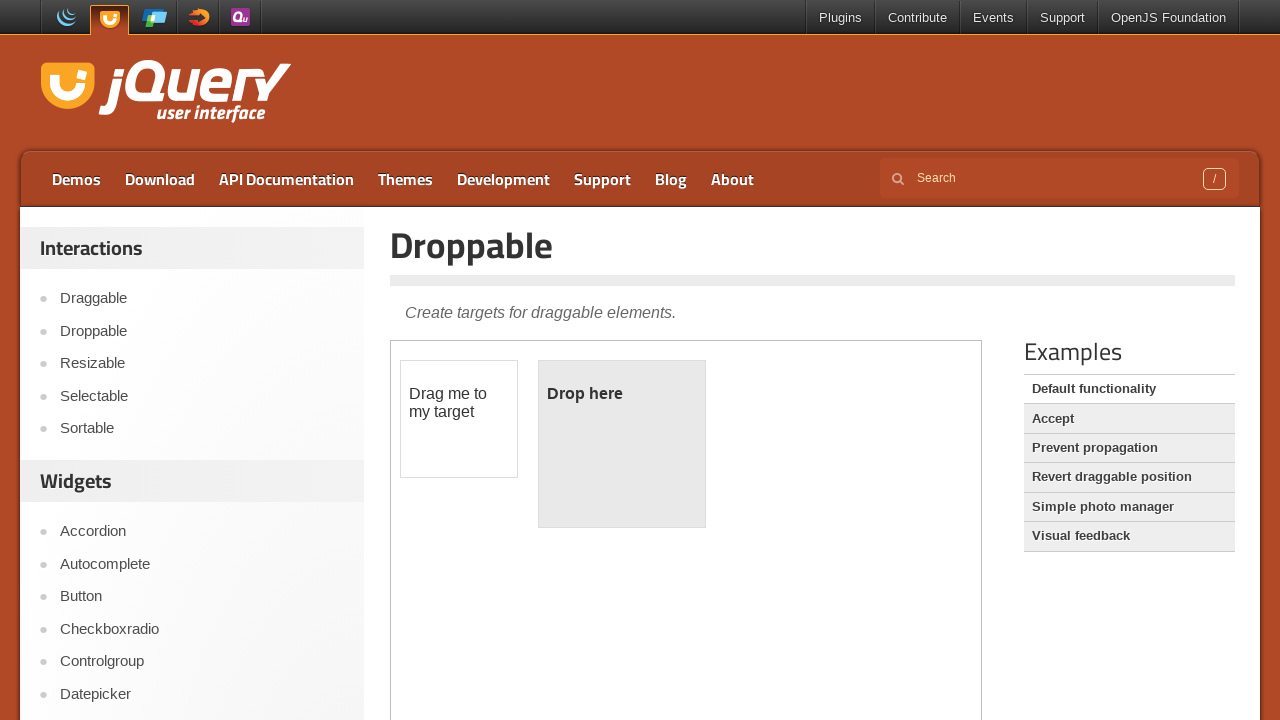

Located iframe containing drag and drop demo
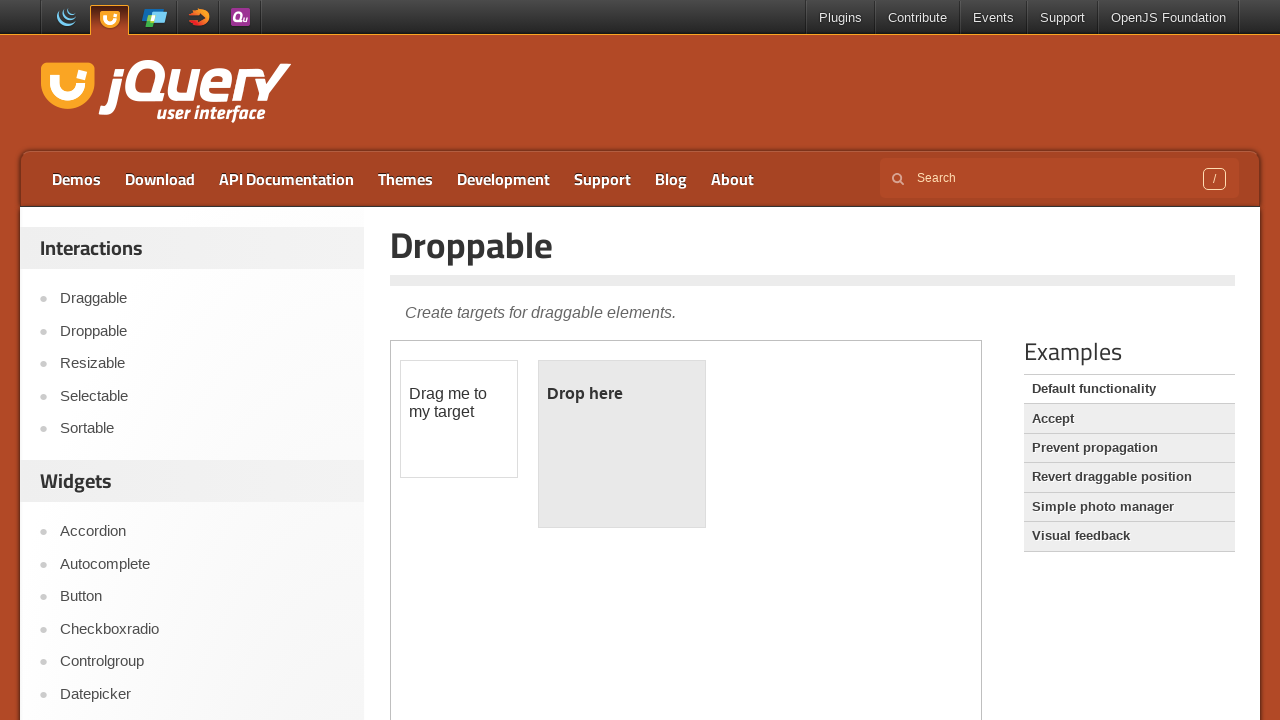

Located draggable source element
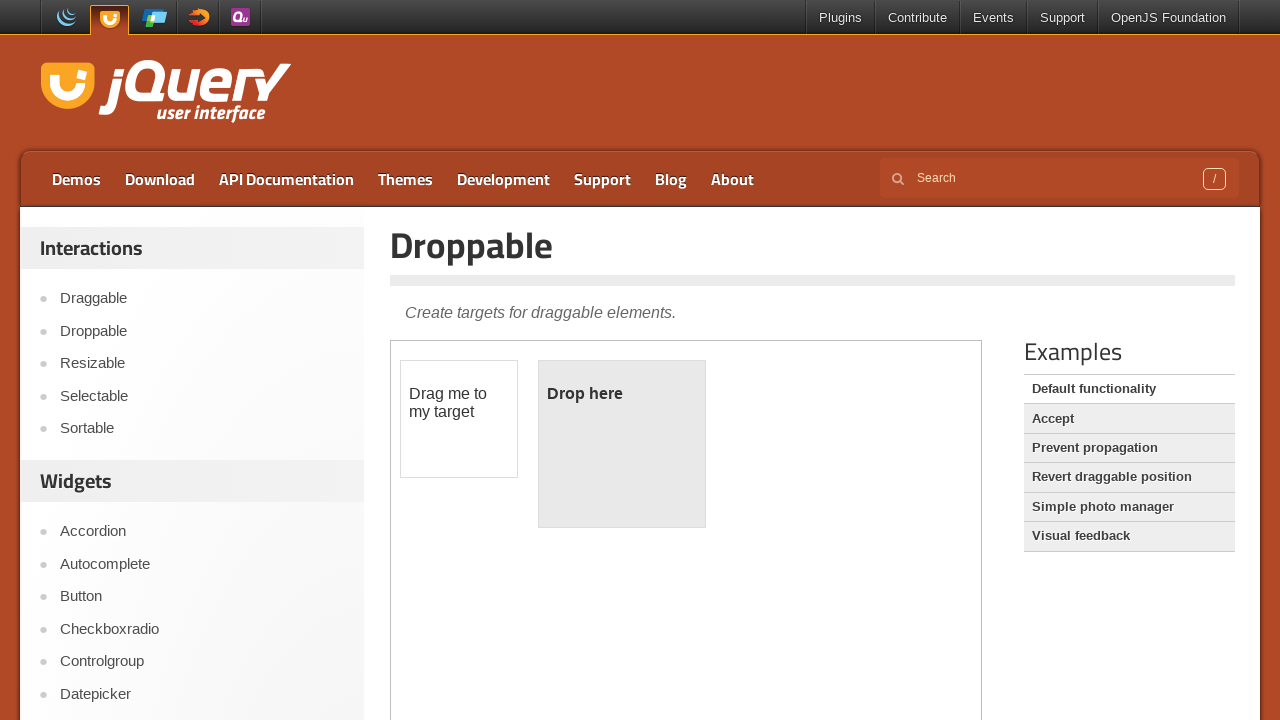

Located droppable target element
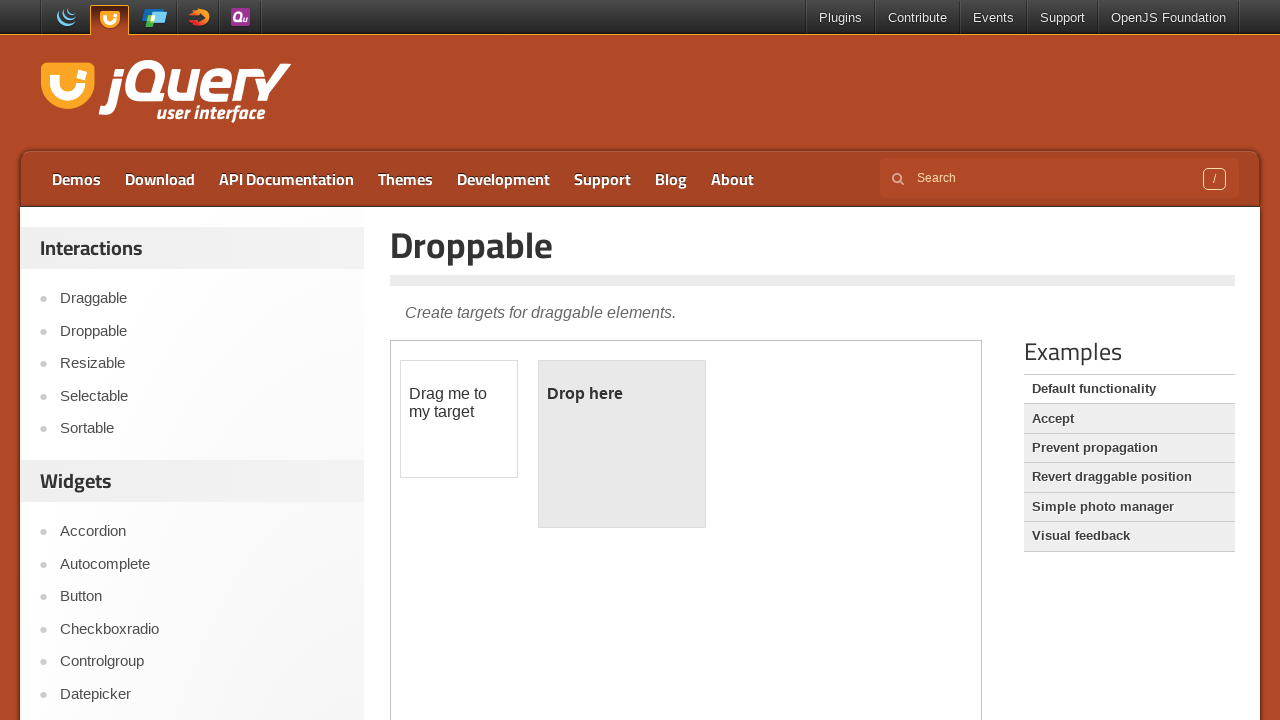

Dragged source element to target element at (622, 444)
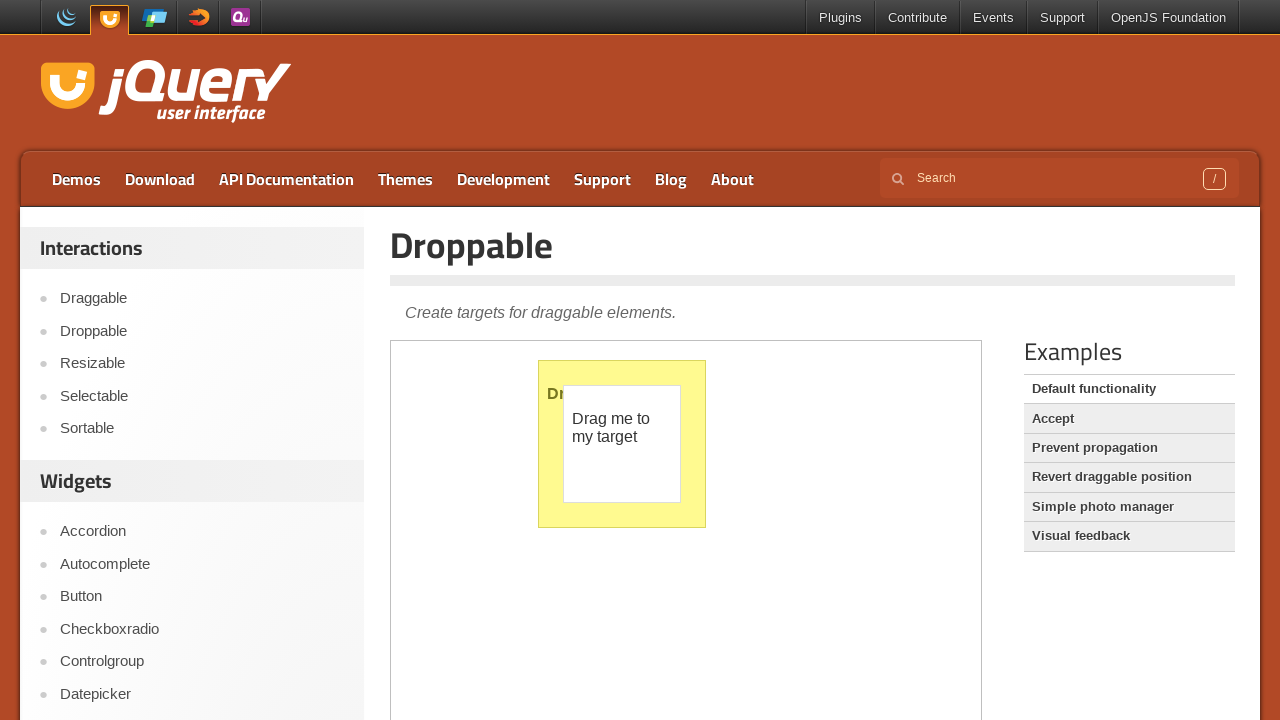

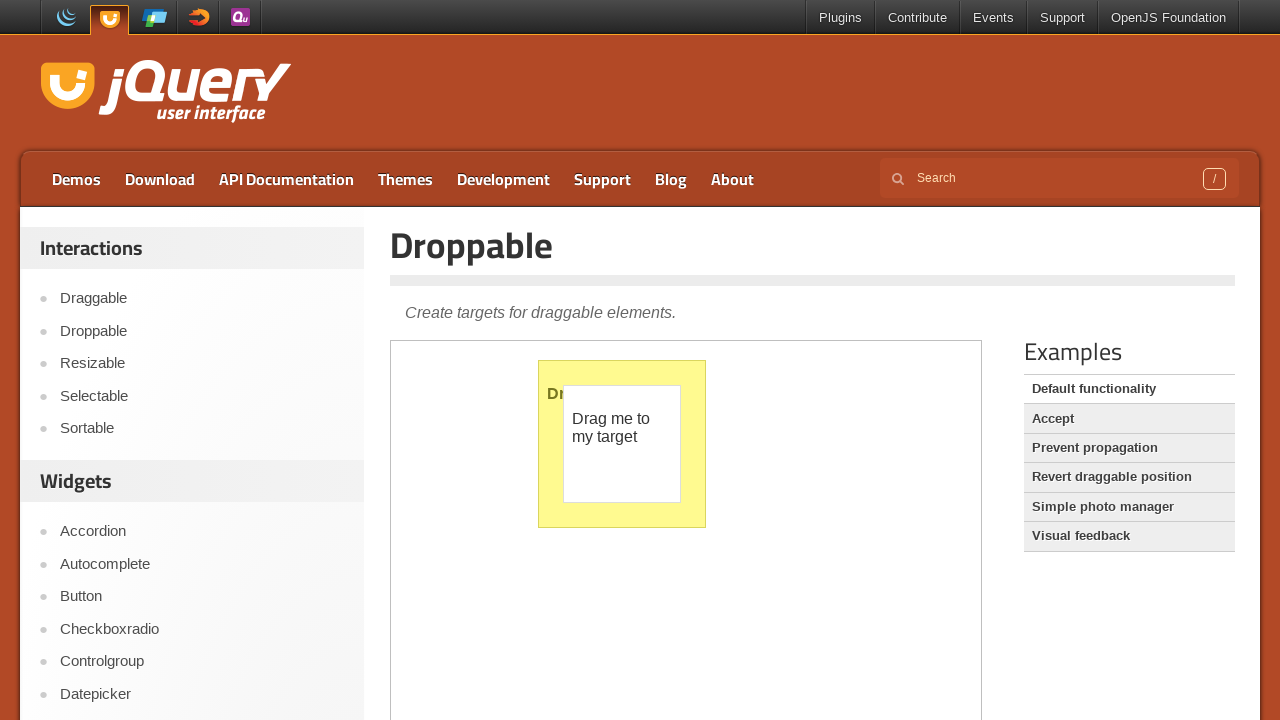